Tests that a todo item is removed if an empty text string is entered during editing.

Starting URL: https://demo.playwright.dev/todomvc

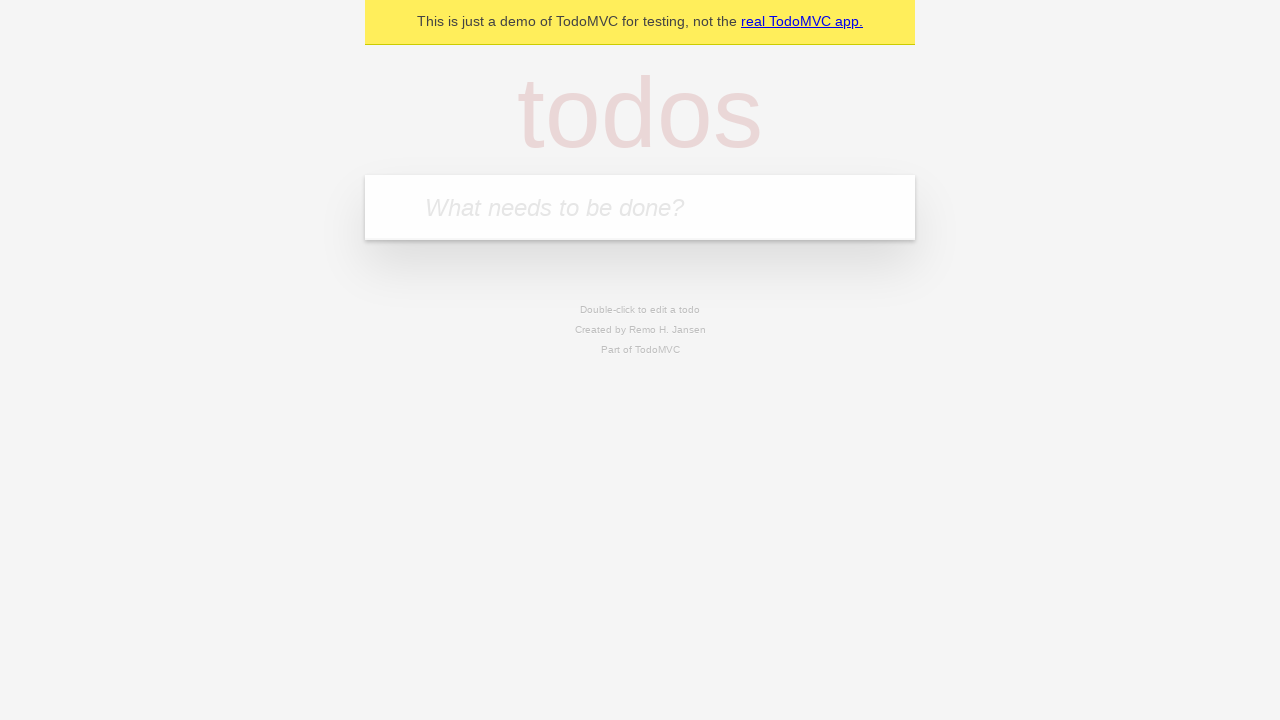

Filled first todo input with 'buy some cheese' on internal:attr=[placeholder="What needs to be done?"i]
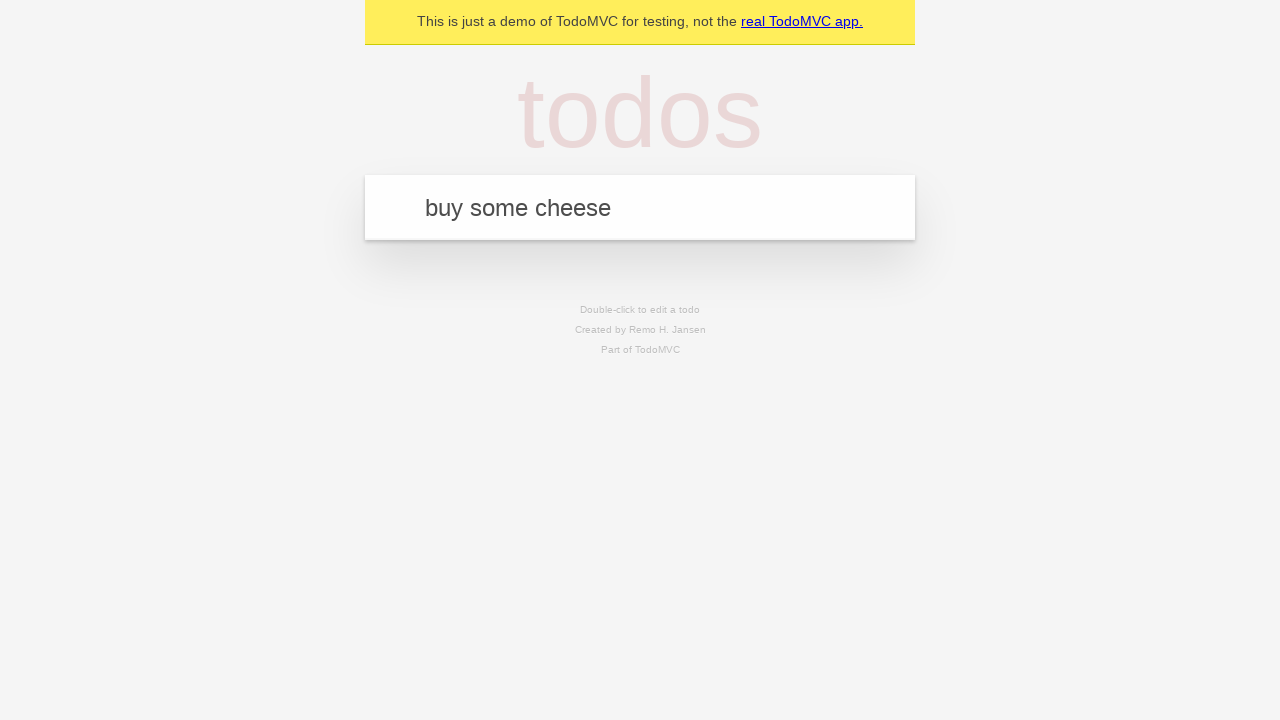

Pressed Enter to create first todo item on internal:attr=[placeholder="What needs to be done?"i]
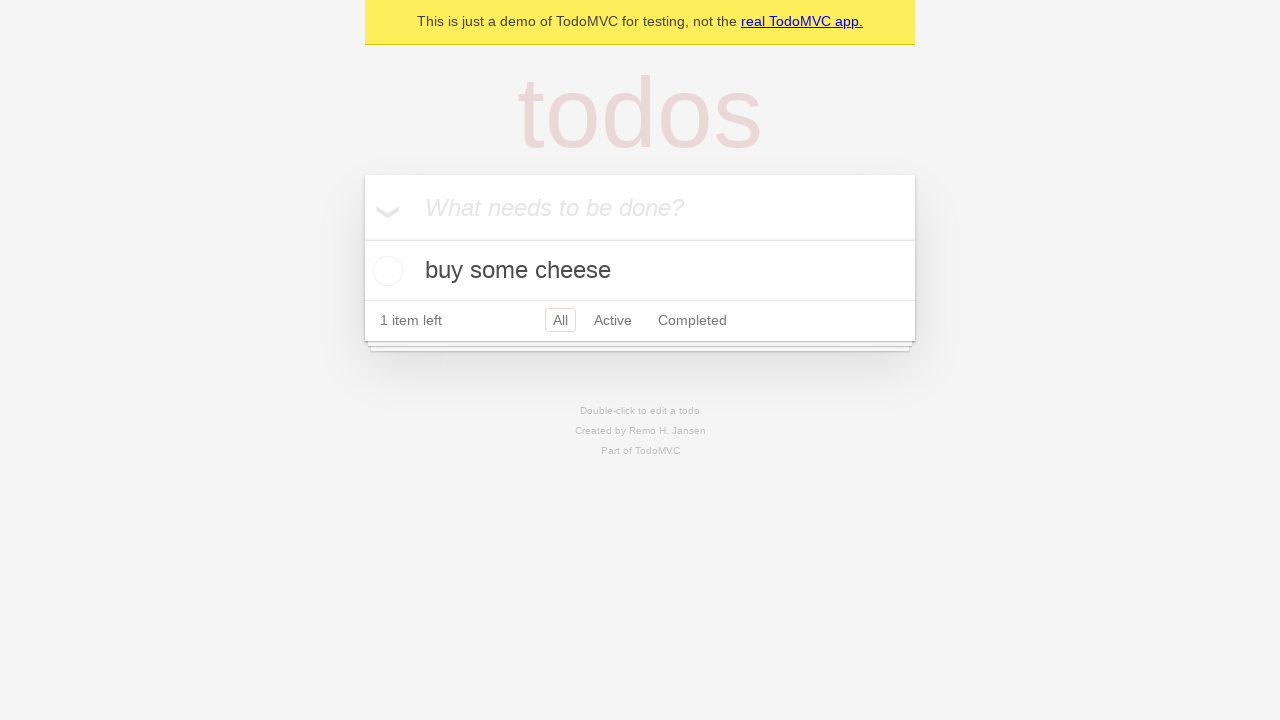

Filled second todo input with 'feed the cat' on internal:attr=[placeholder="What needs to be done?"i]
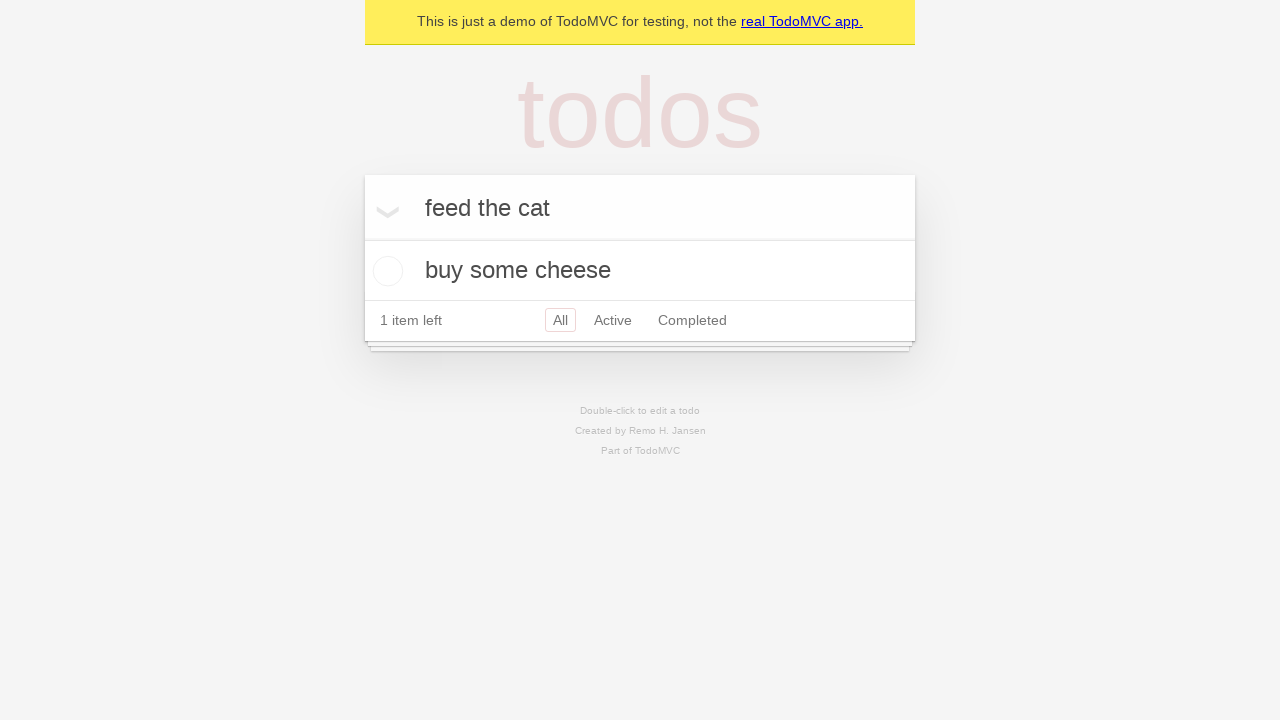

Pressed Enter to create second todo item on internal:attr=[placeholder="What needs to be done?"i]
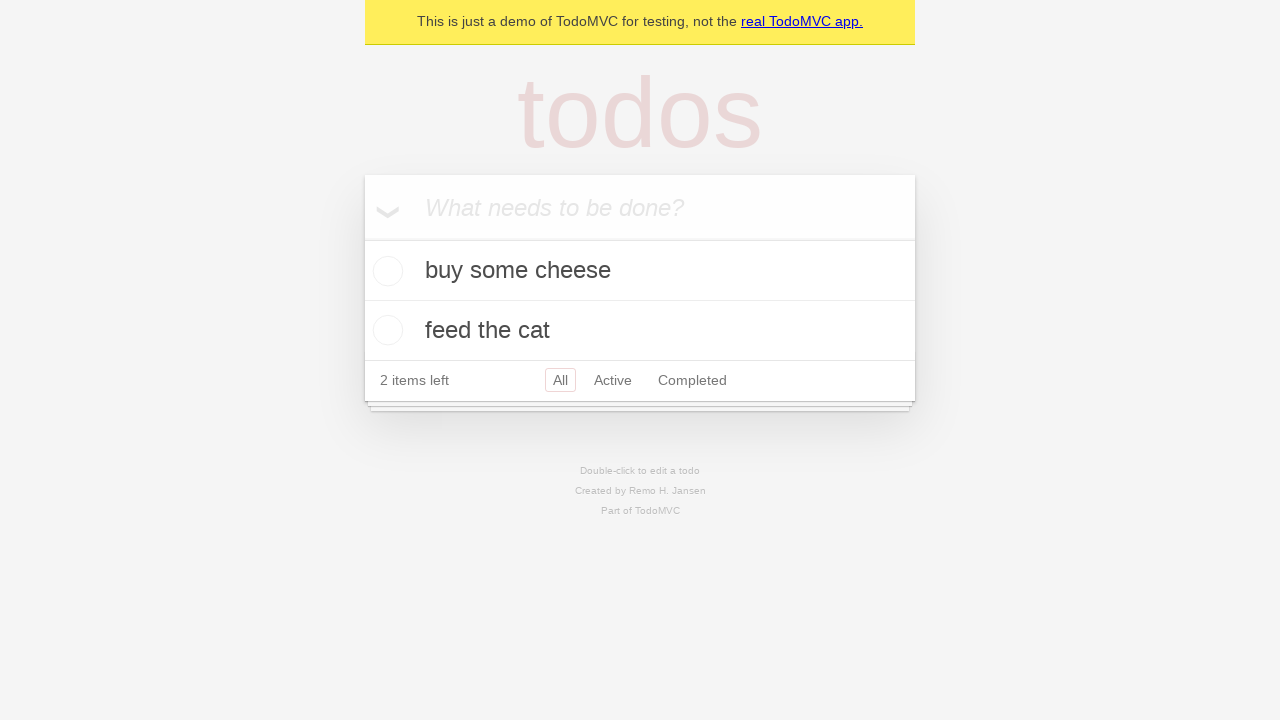

Filled third todo input with 'book a doctors appointment' on internal:attr=[placeholder="What needs to be done?"i]
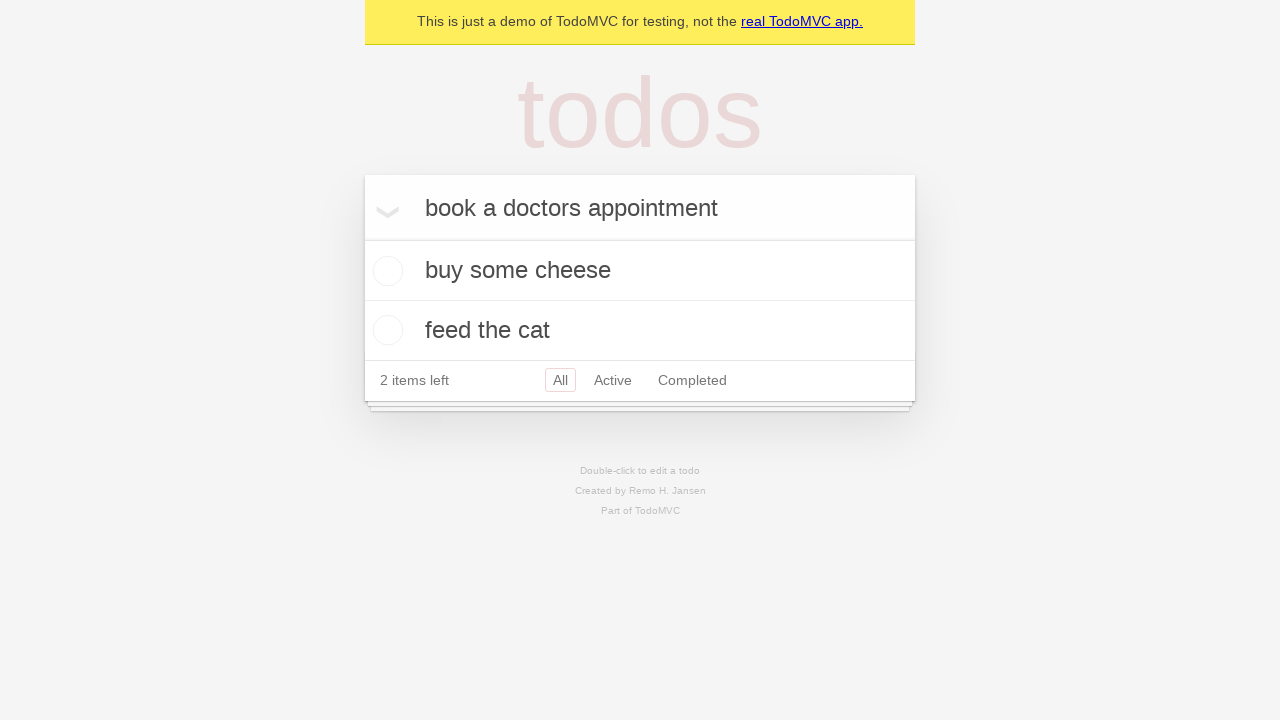

Pressed Enter to create third todo item on internal:attr=[placeholder="What needs to be done?"i]
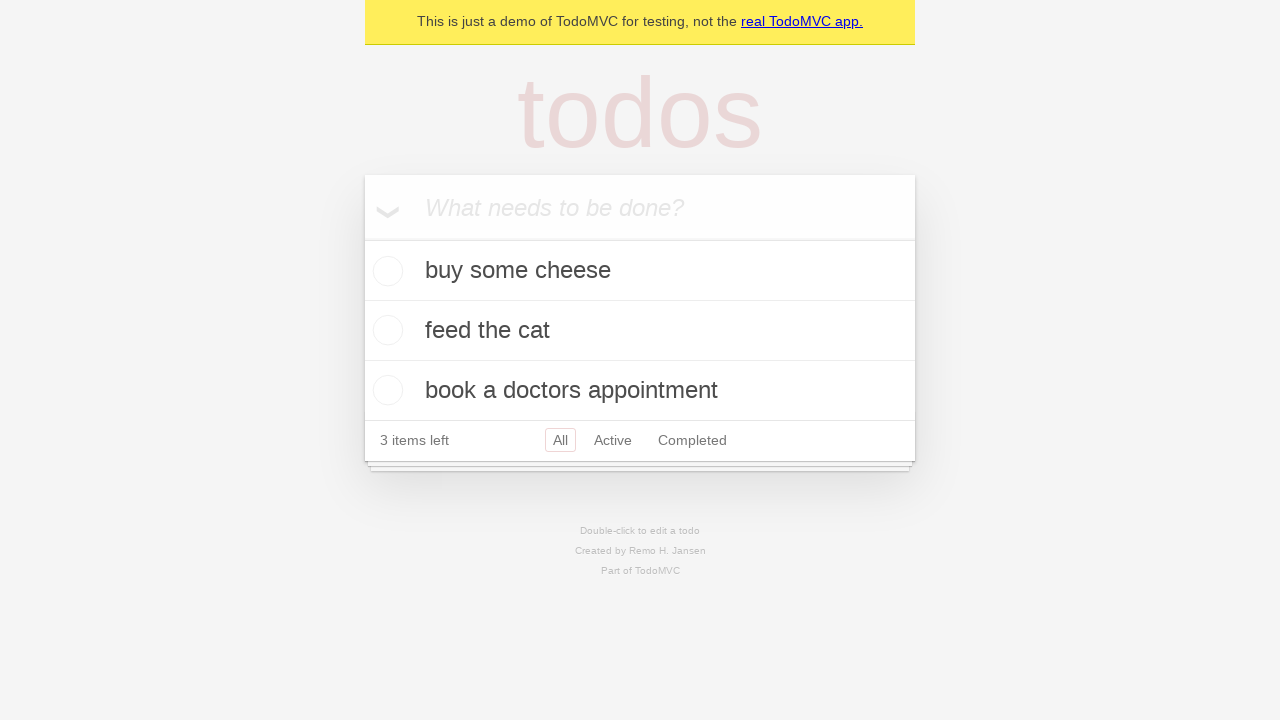

Waited for all three todo items to appear
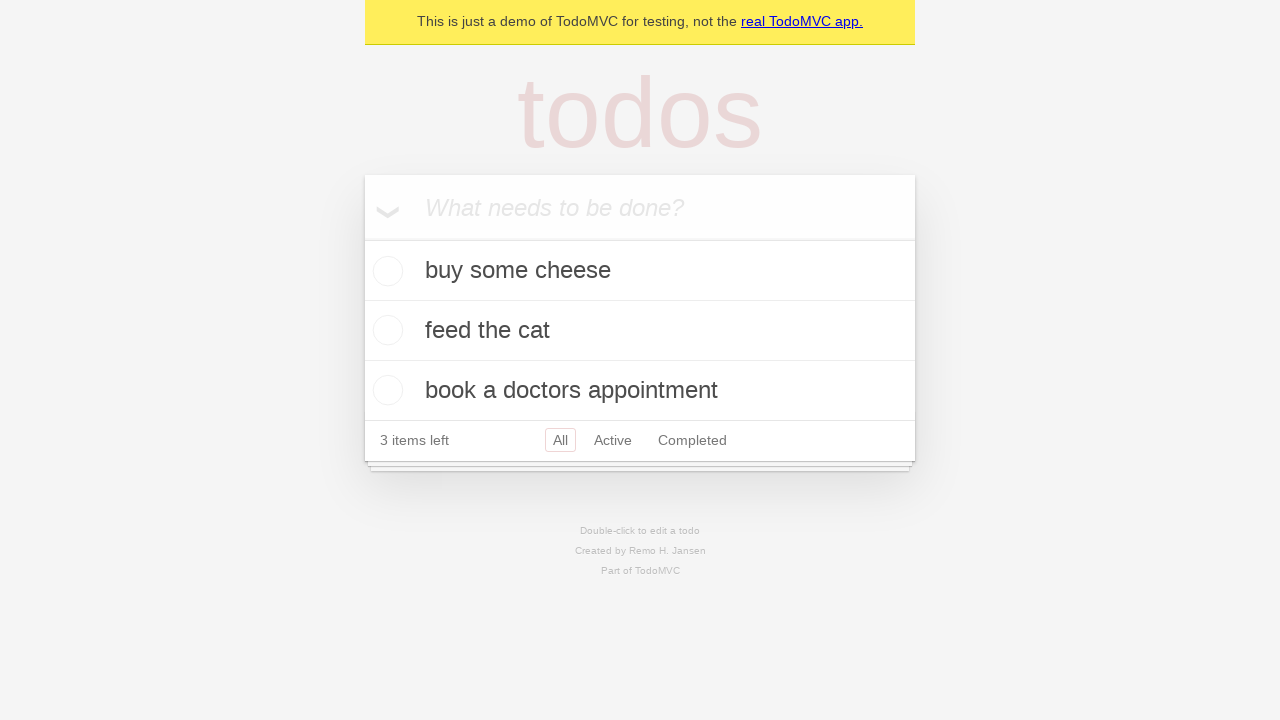

Double-clicked second todo item to enter edit mode at (640, 331) on internal:testid=[data-testid="todo-item"s] >> nth=1
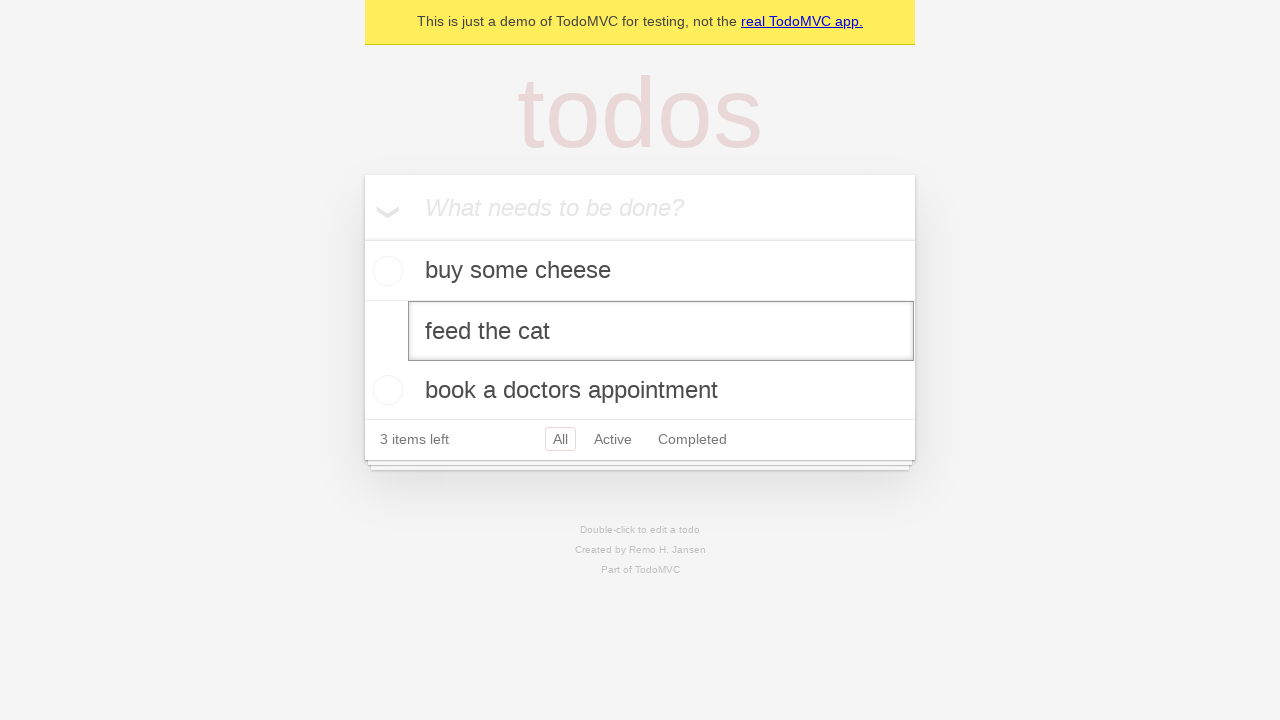

Cleared the edit field by entering empty text string on internal:testid=[data-testid="todo-item"s] >> nth=1 >> internal:role=textbox[nam
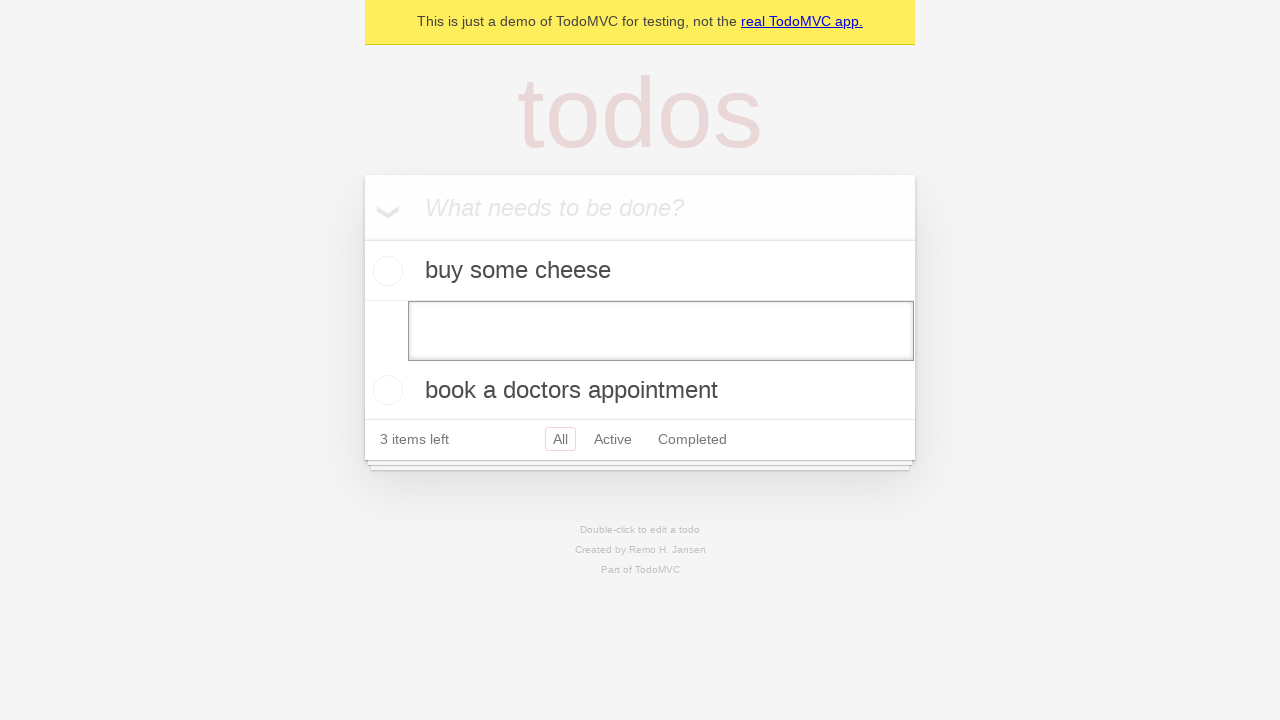

Pressed Enter to confirm edit with empty text, removing the todo item on internal:testid=[data-testid="todo-item"s] >> nth=1 >> internal:role=textbox[nam
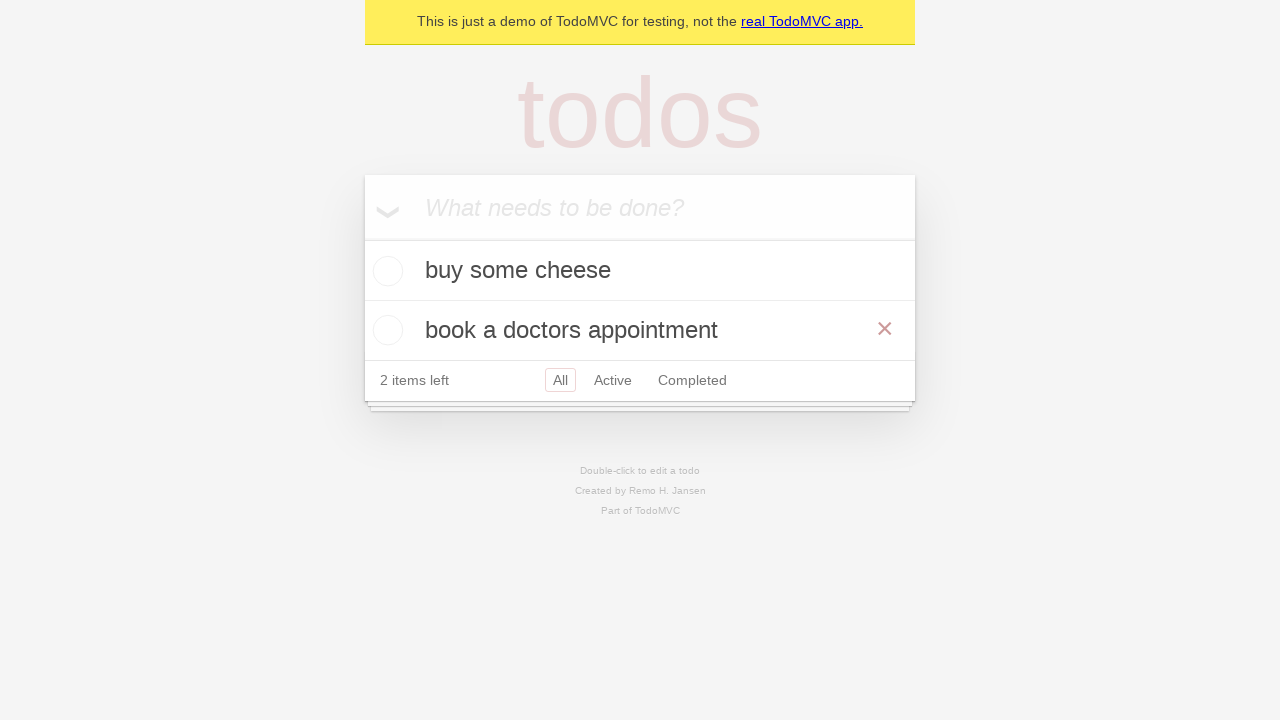

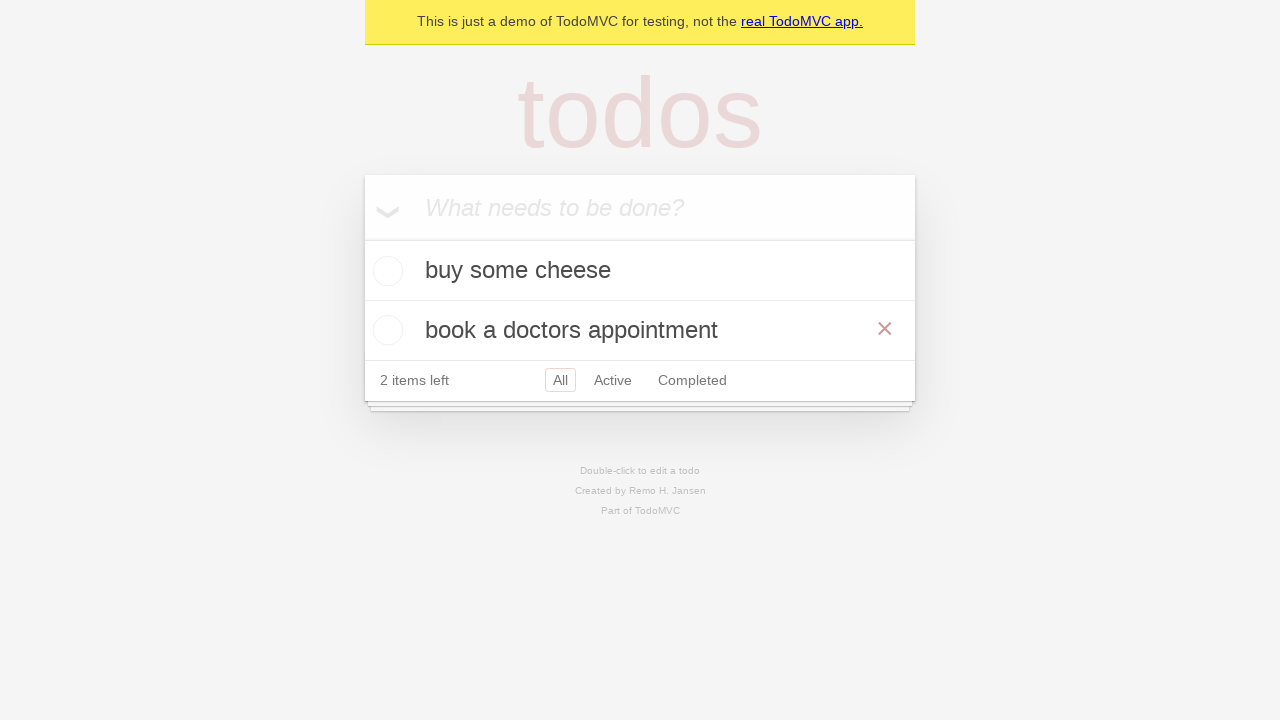